Tests YouTube search functionality by entering a search query and submitting to find videos

Starting URL: https://www.youtube.com/

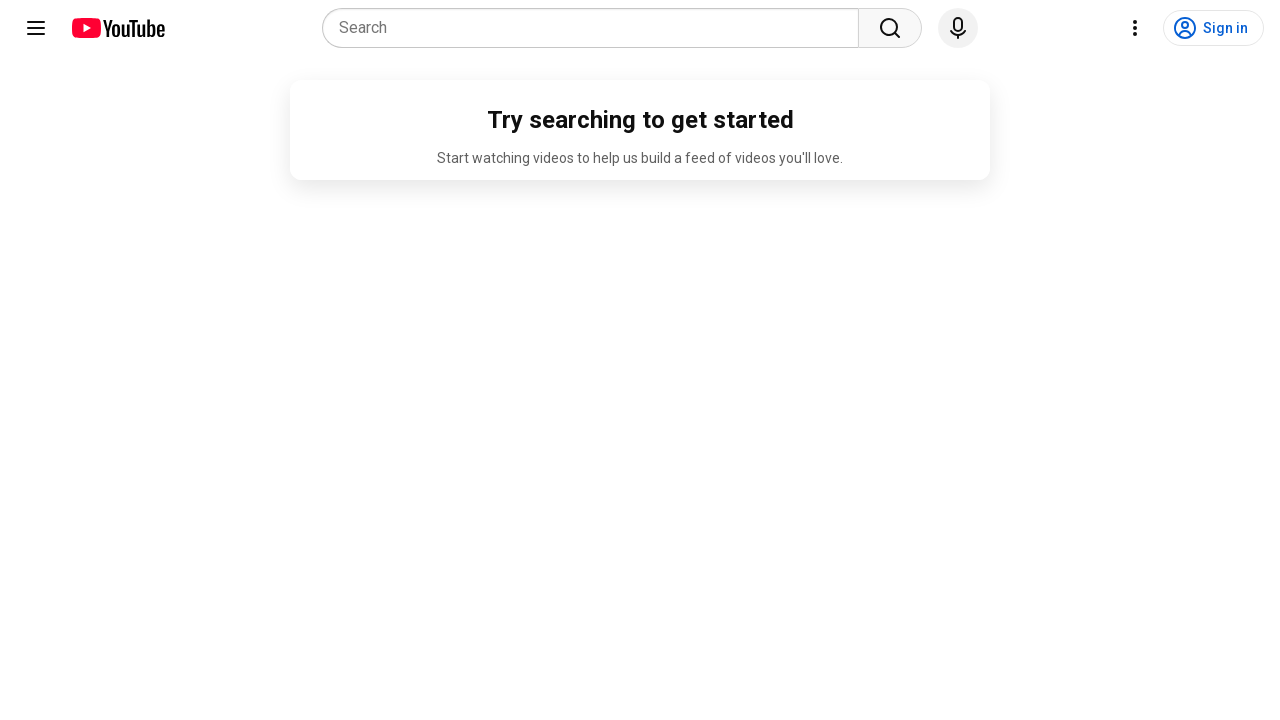

Located YouTube search bar
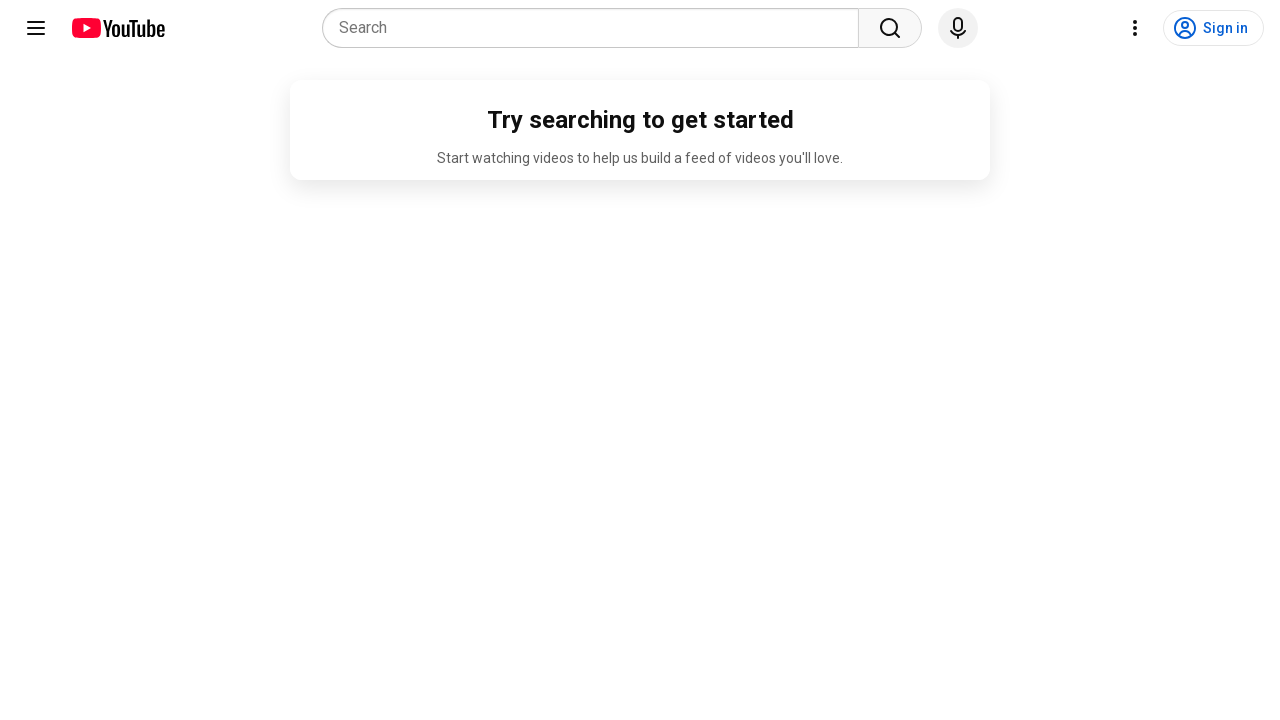

Cleared search bar on input[name='search_query']
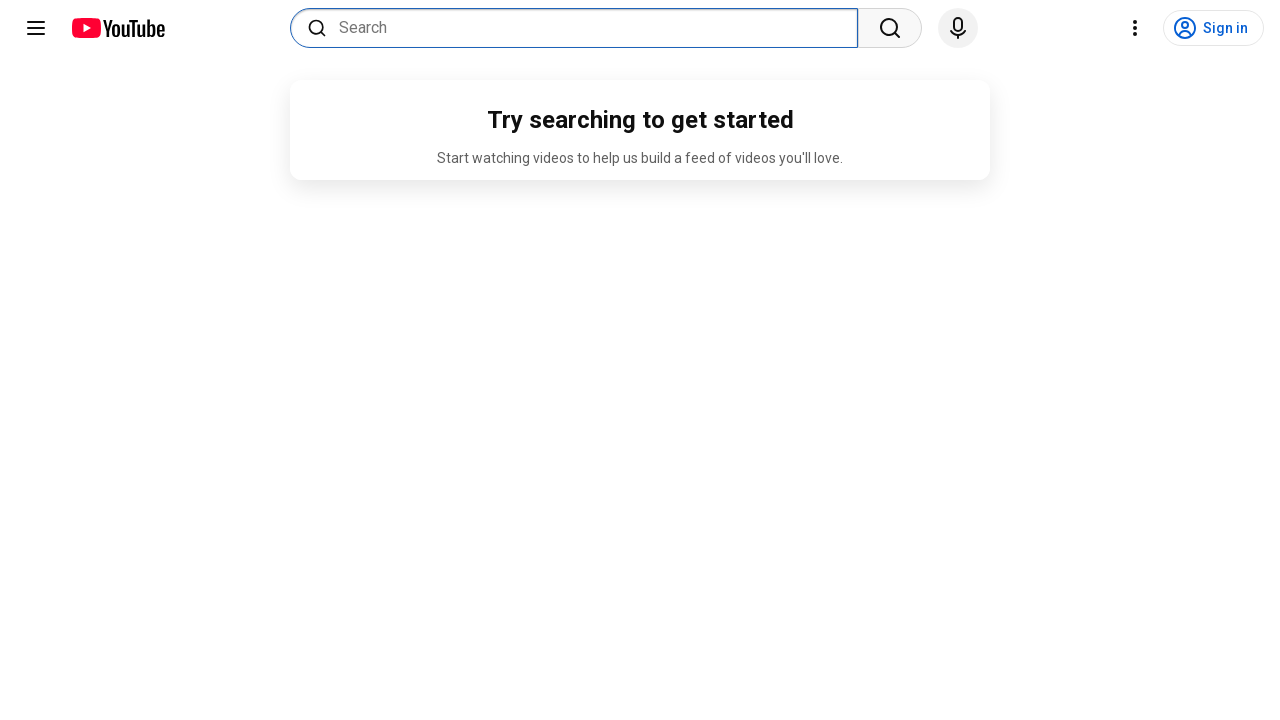

Filled search bar with 'Covenant Christian Centre' on input[name='search_query']
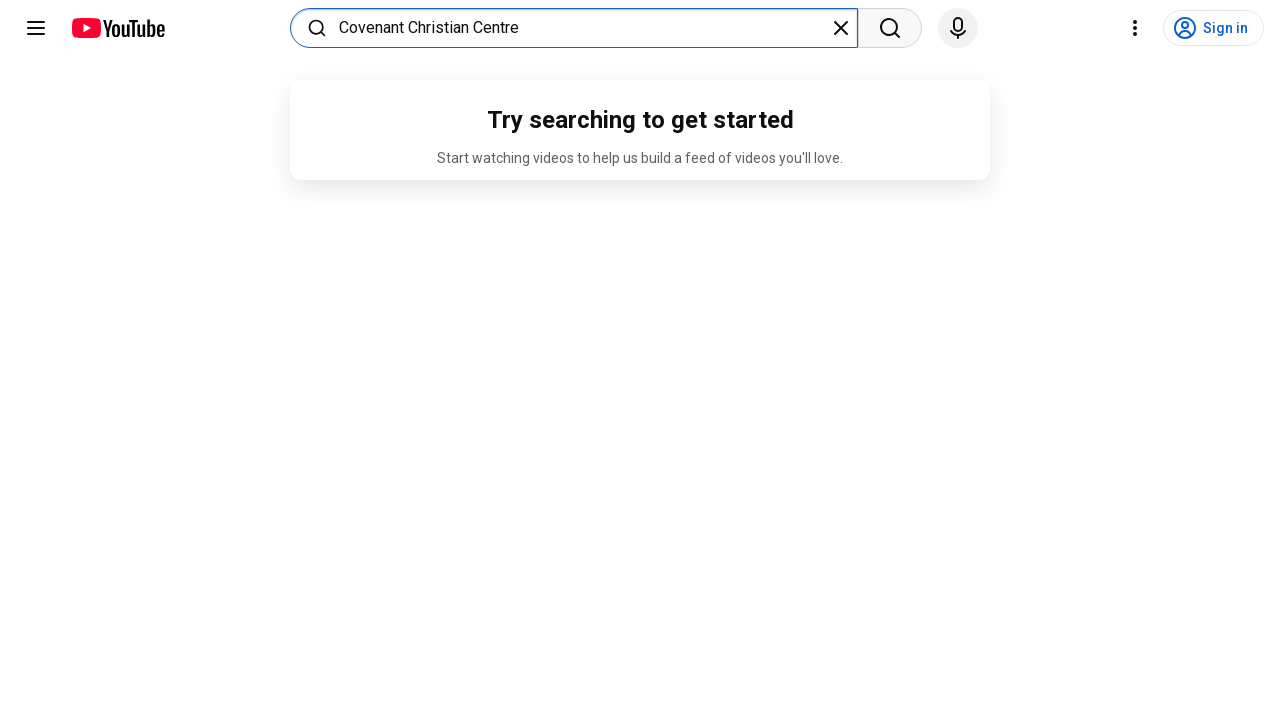

Submitted search query by pressing Enter on input[name='search_query']
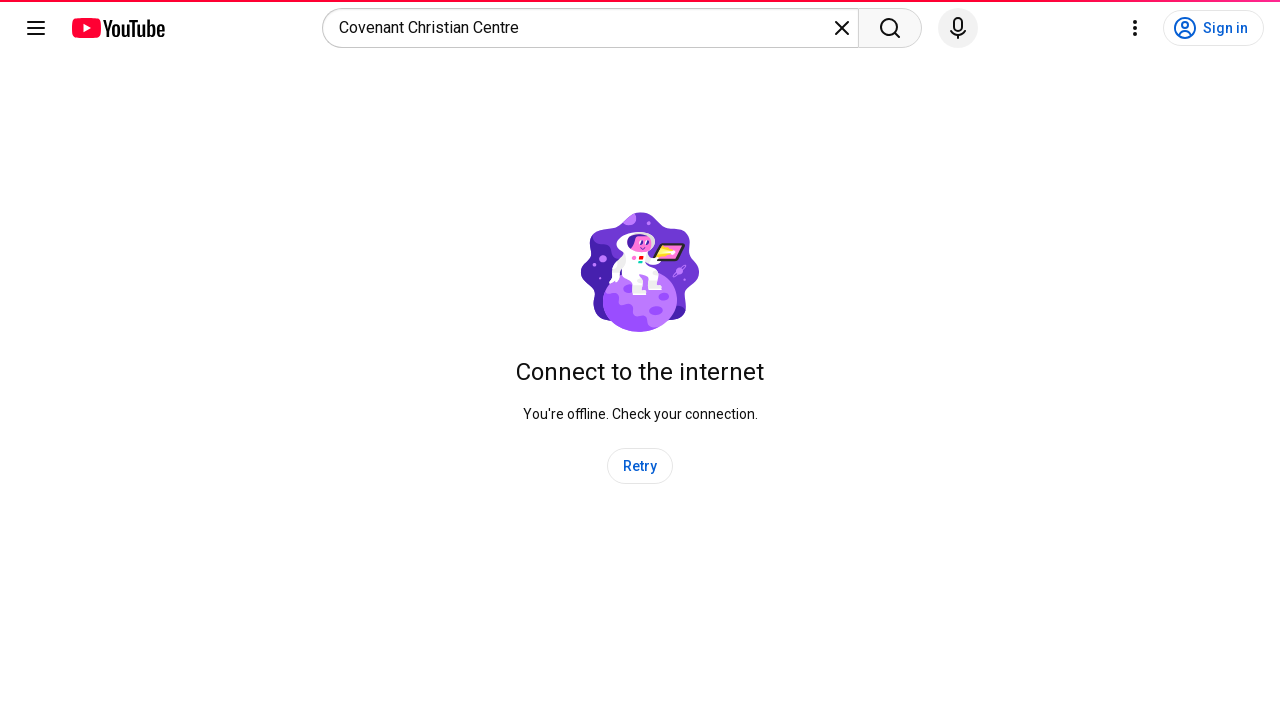

Waited for search results to load (networkidle)
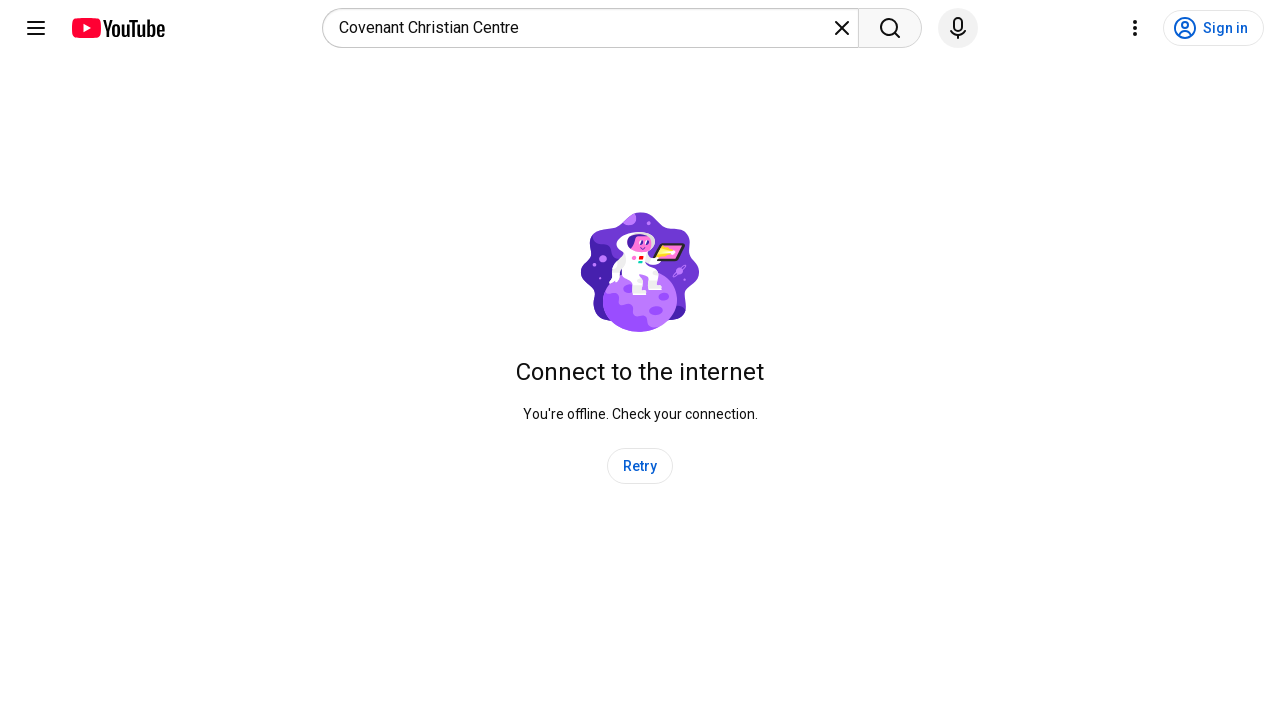

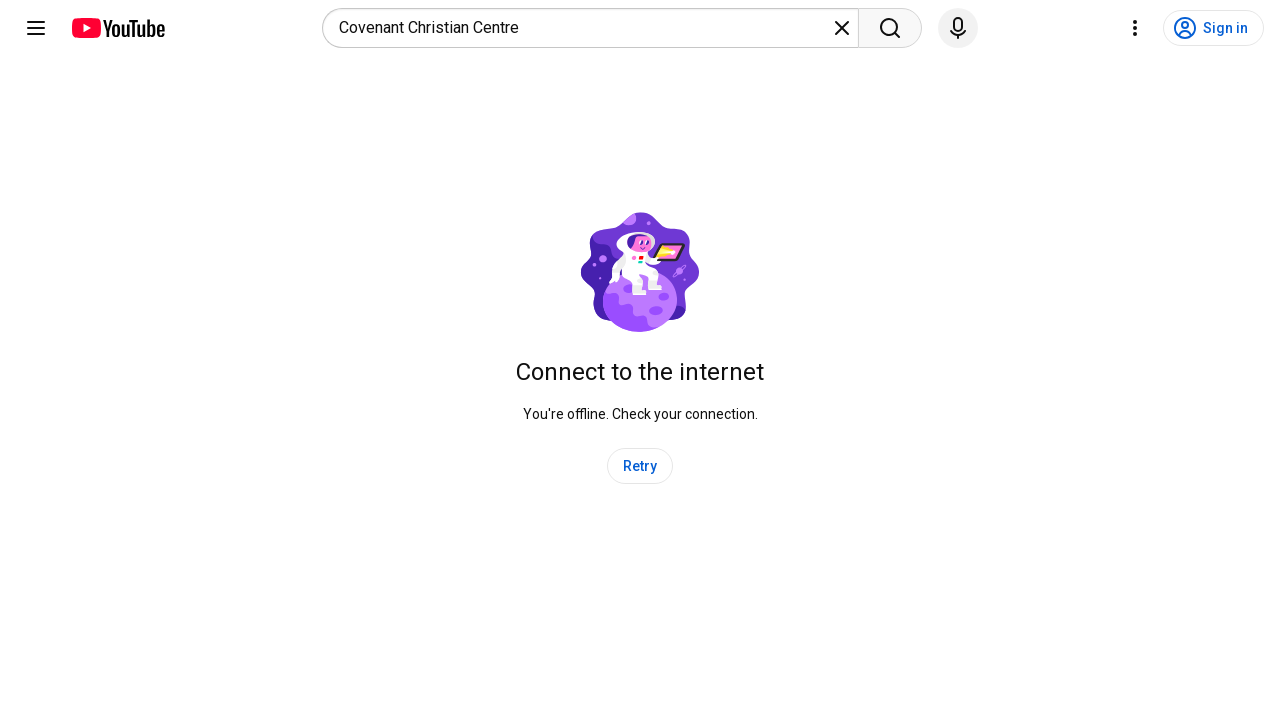